Tests various form interactions including login attempt, password reset flow, and form submission with different locator strategies

Starting URL: https://rahulshettyacademy.com/locatorspractice

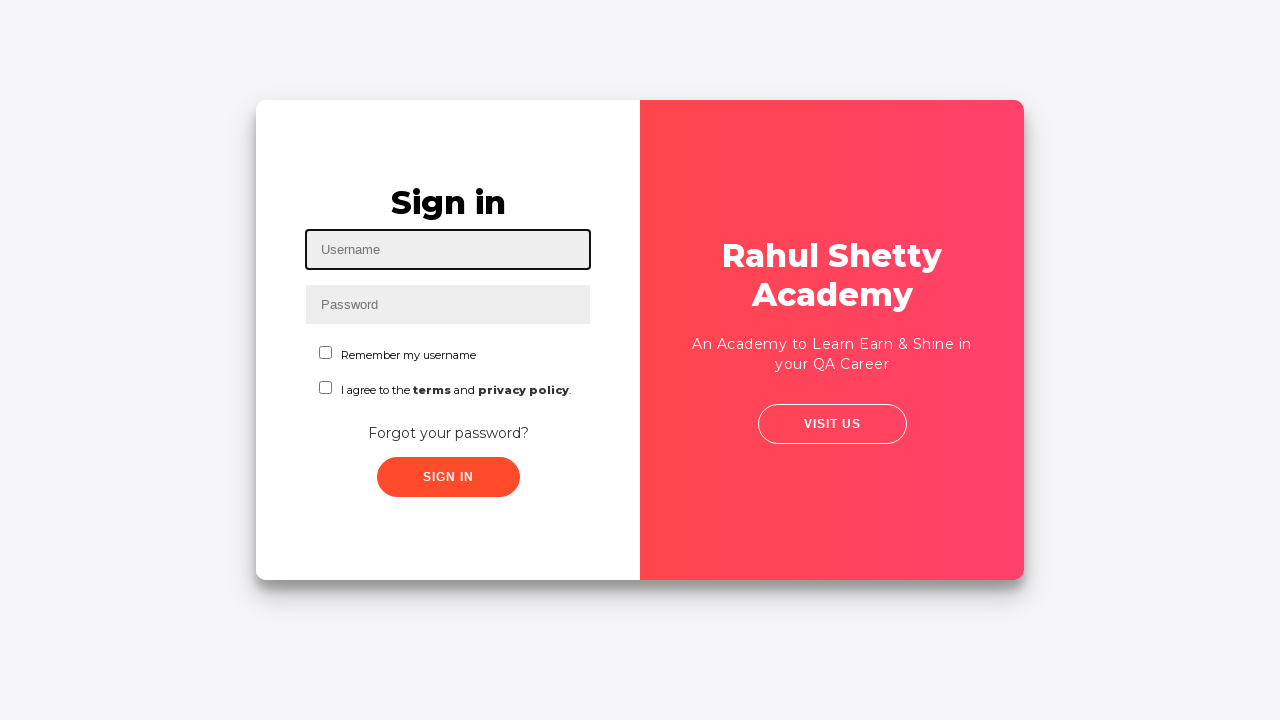

Filled username field with 'rahul' on #inputUsername
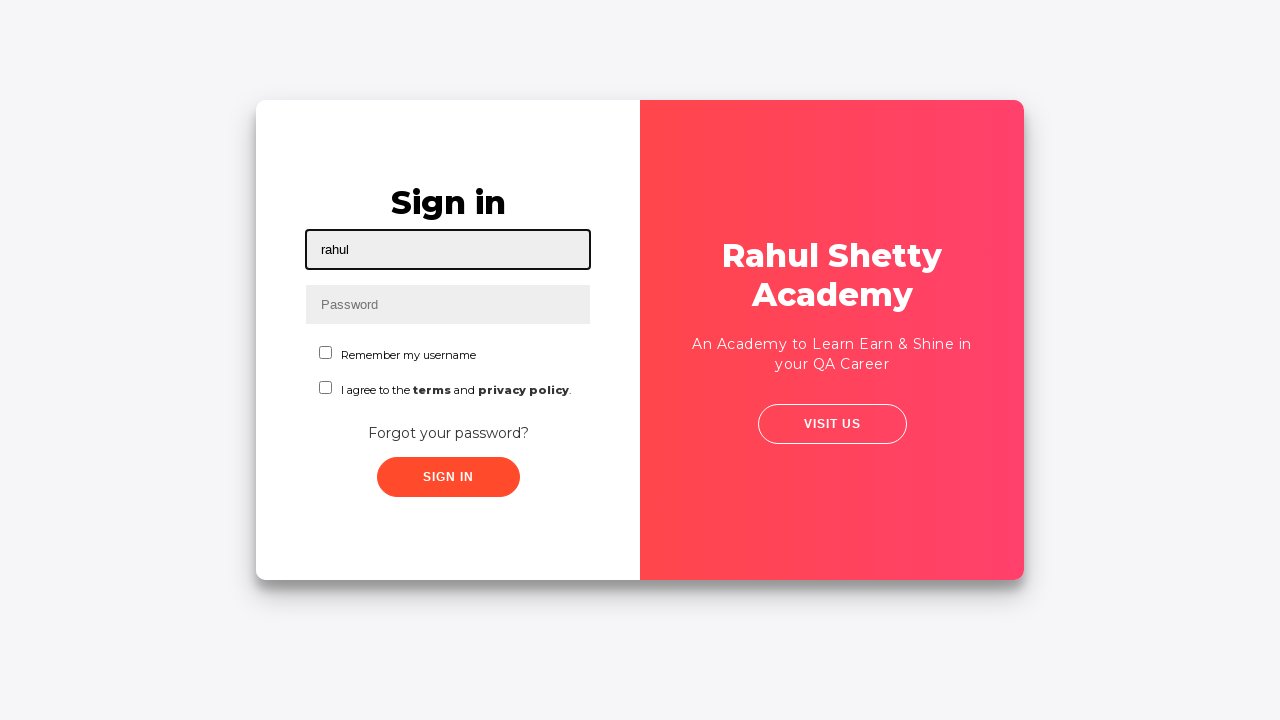

Filled password field with 'hello123' on input[name='inputPassword']
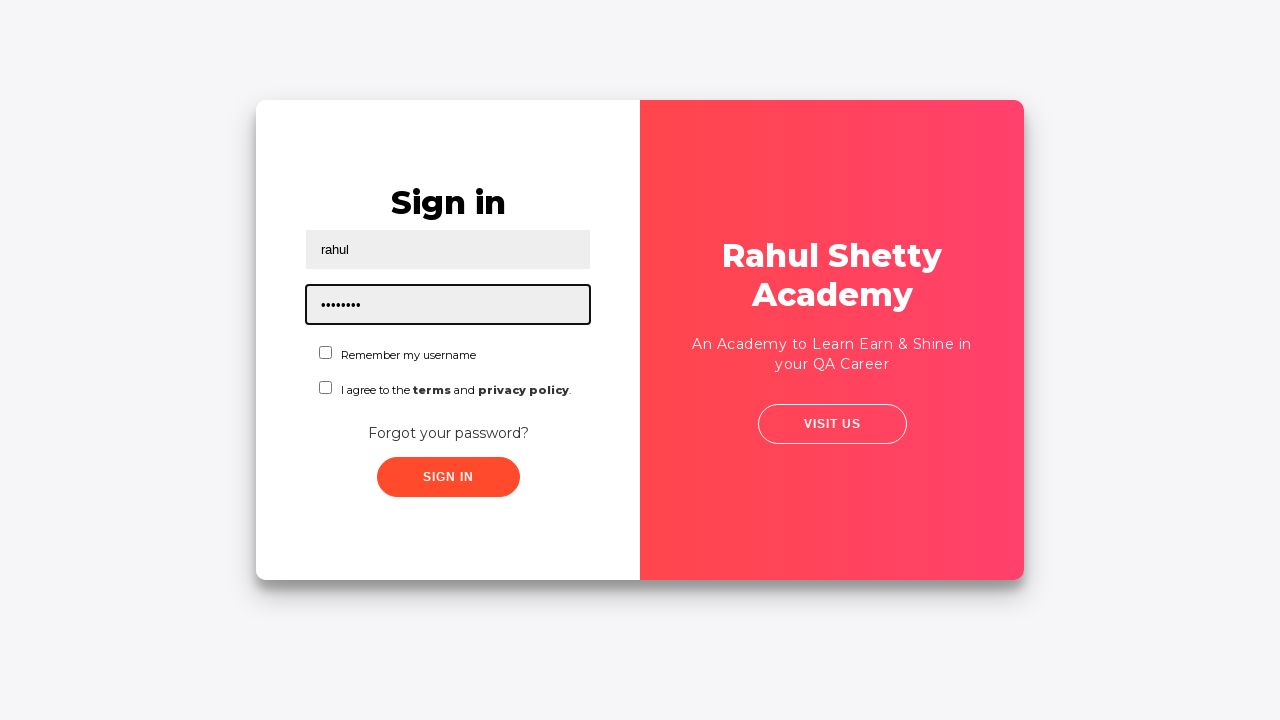

Clicked sign in button at (448, 477) on .signInBtn
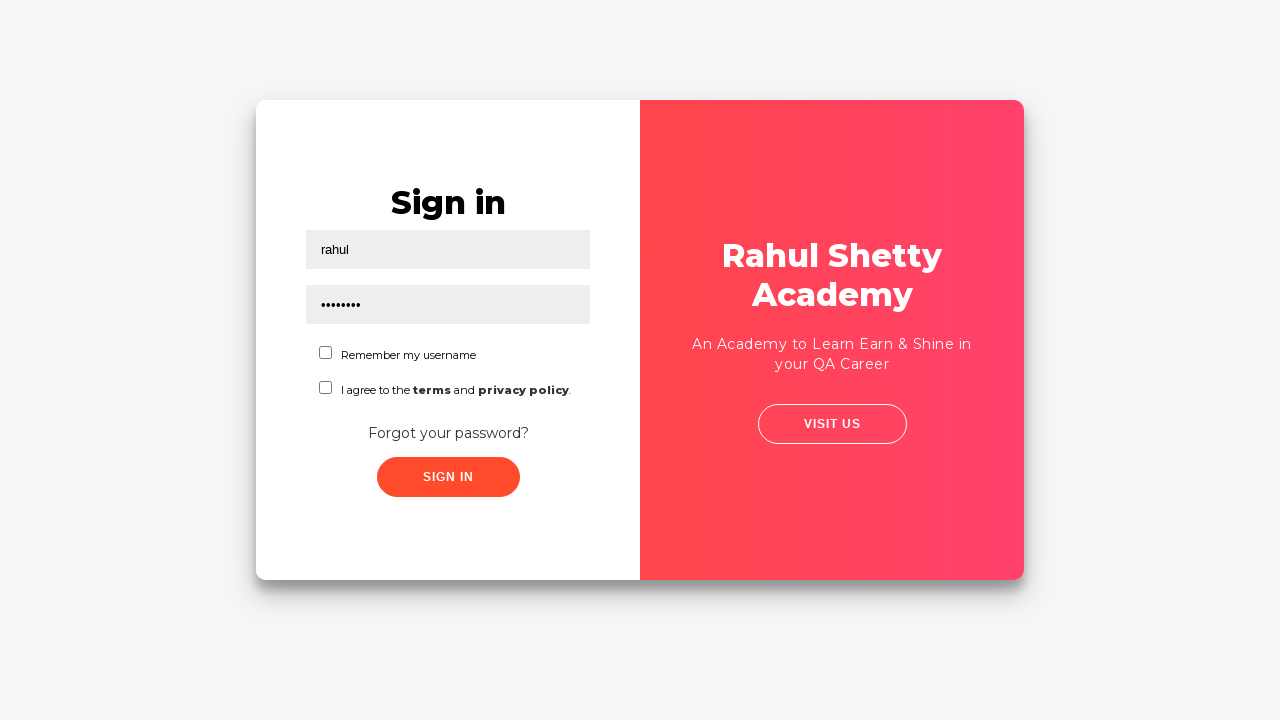

Clicked 'Forgot your password?' link at (448, 433) on text=Forgot your password?
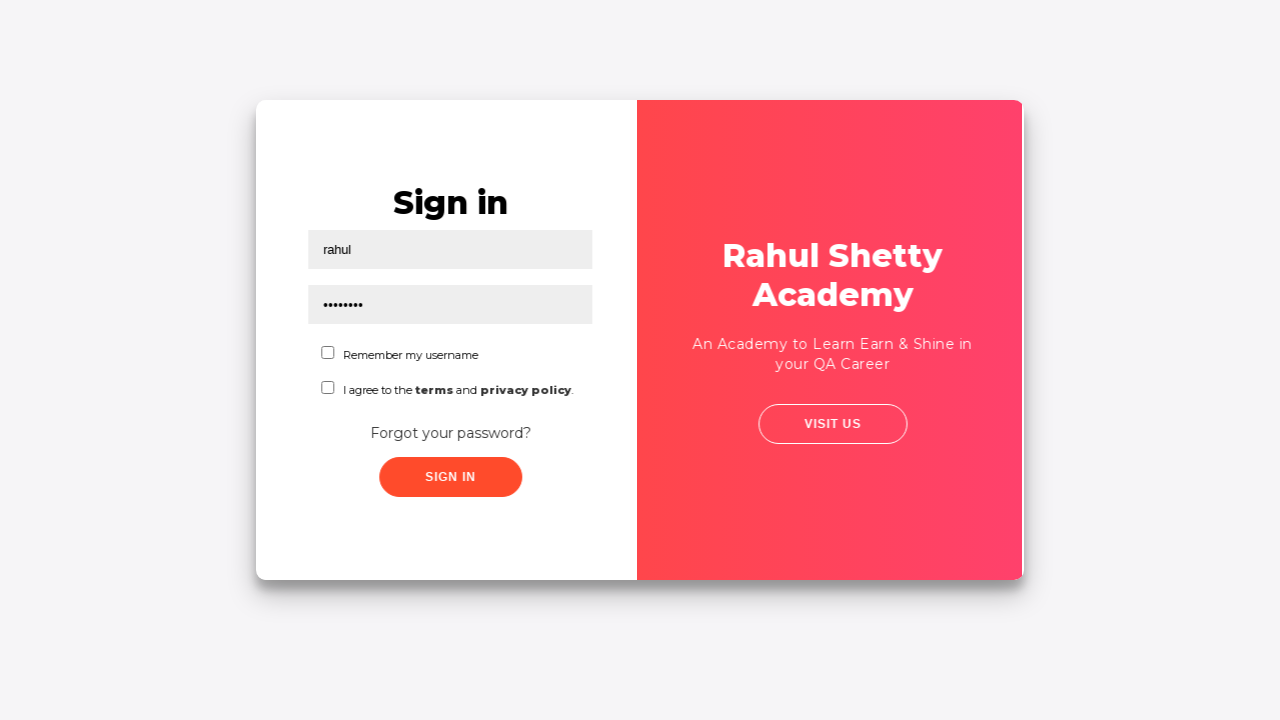

Waited 1 second for forgot password form to load
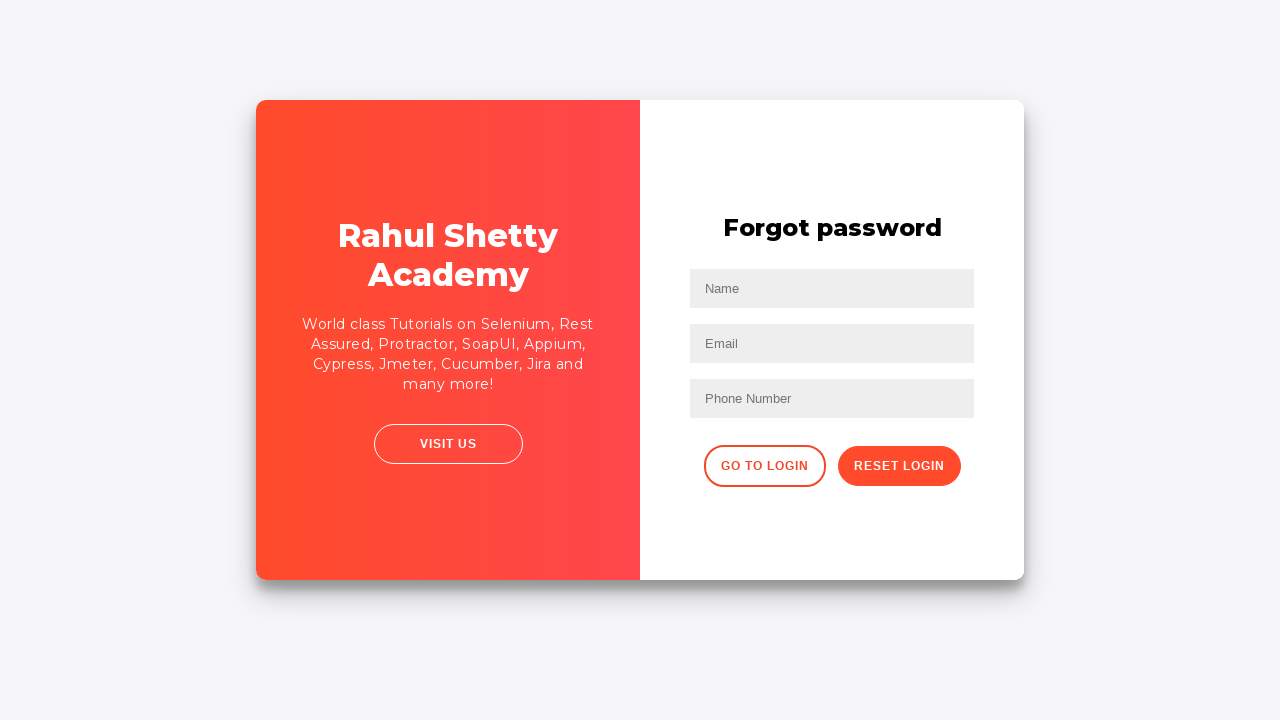

Filled name field with 'GuestUserJohn' in password reset form on //input[@placeholder='Name']
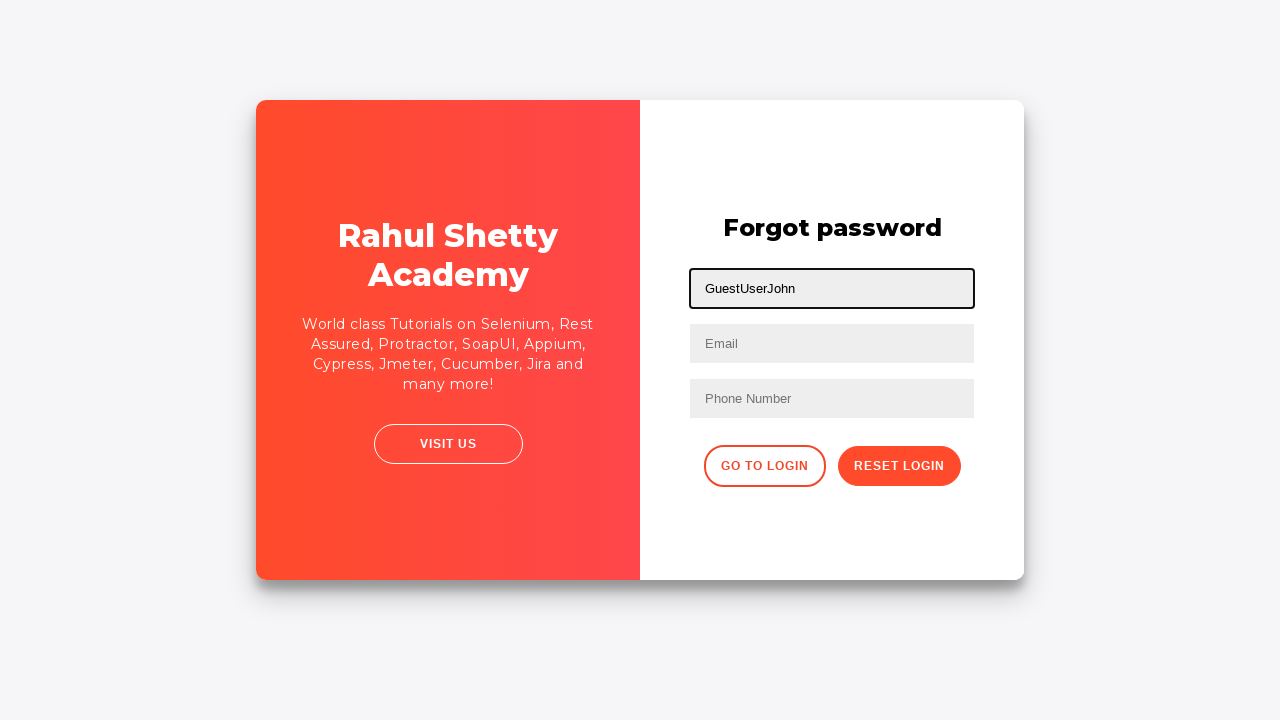

Filled email field with 'John@dummy.com' on input[placeholder='Email']
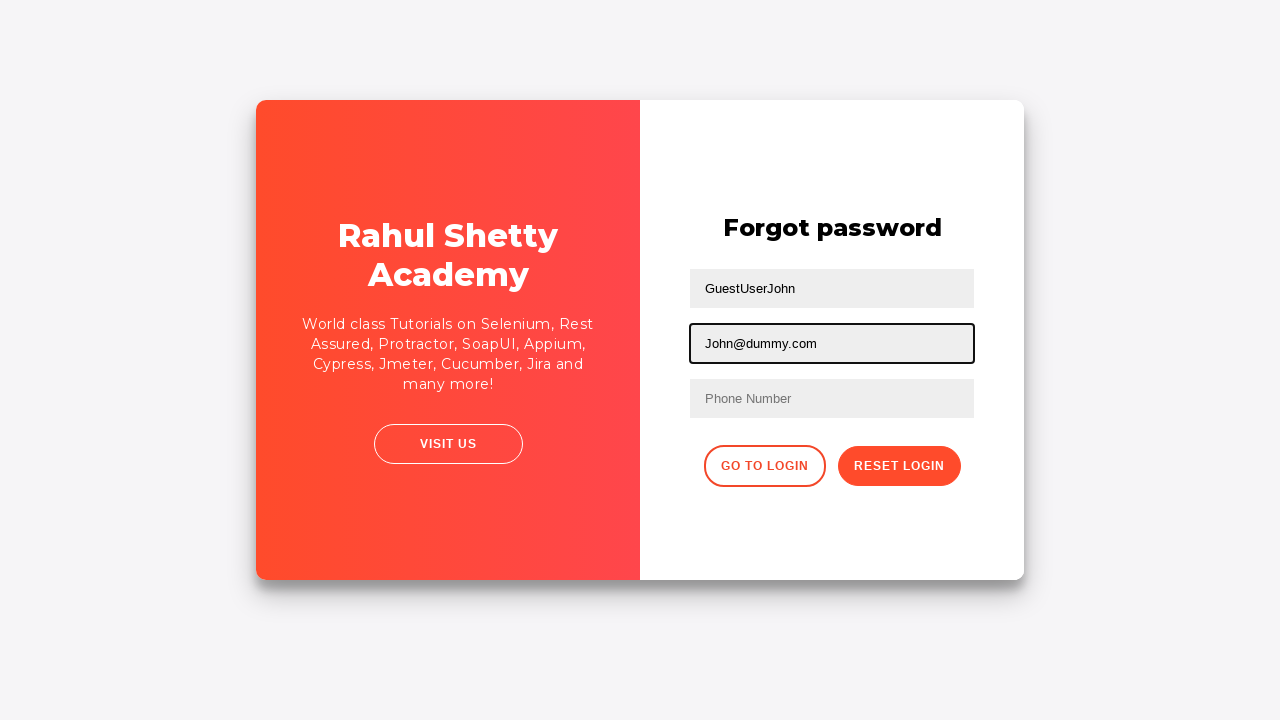

Cleared second text input field on //input[@type='text'][2]
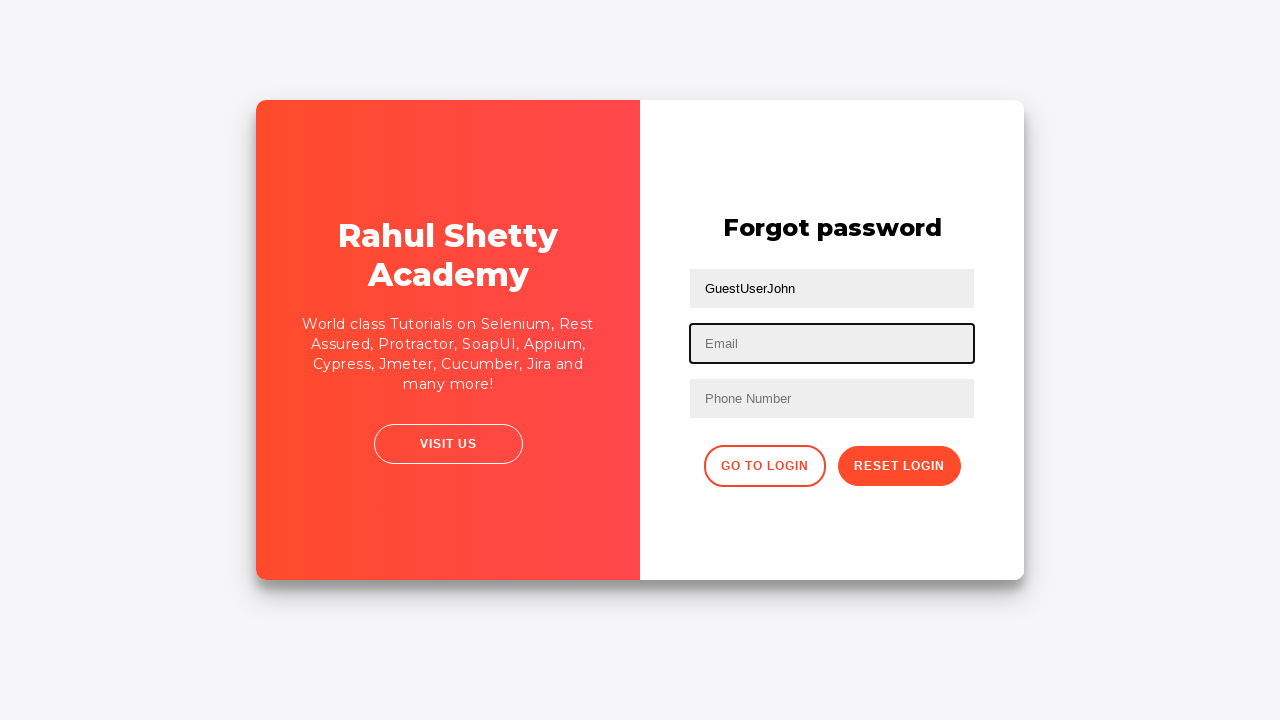

Filled email field with corrected email 'John@dummygmail.com' on input[type='text']:nth-child(3)
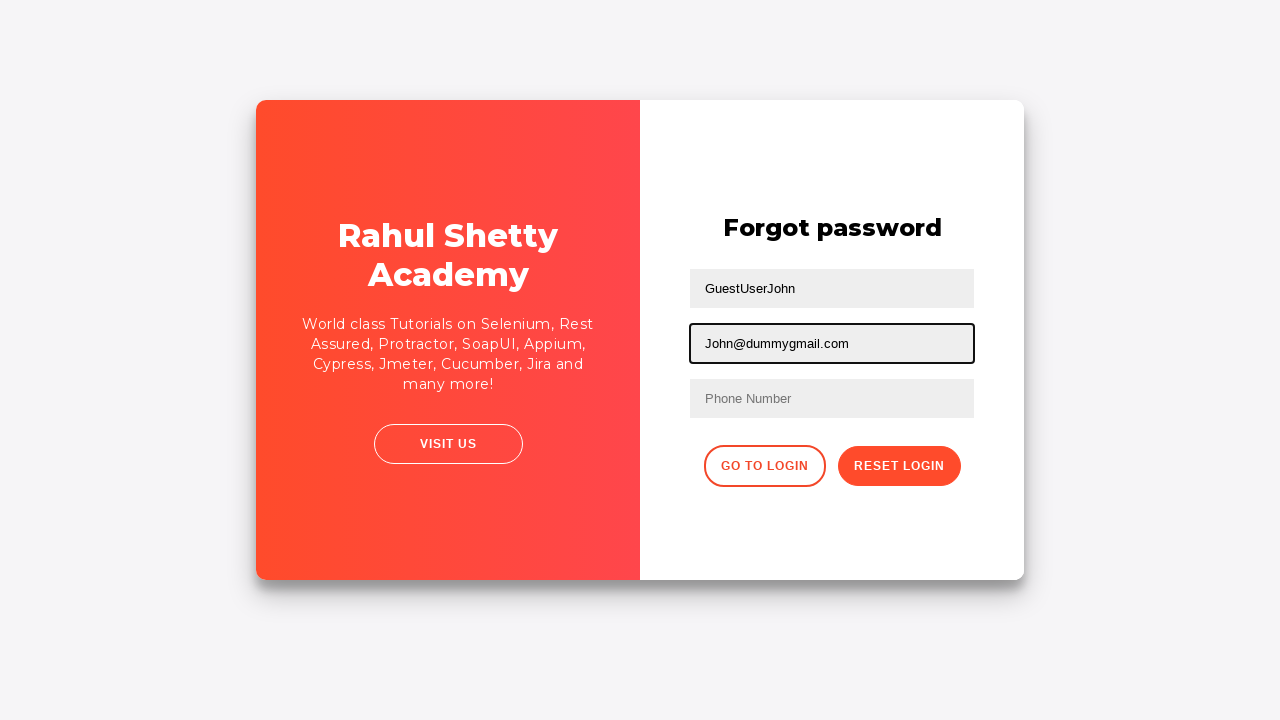

Filled phone number field with '9988776655' on //form/input[3]
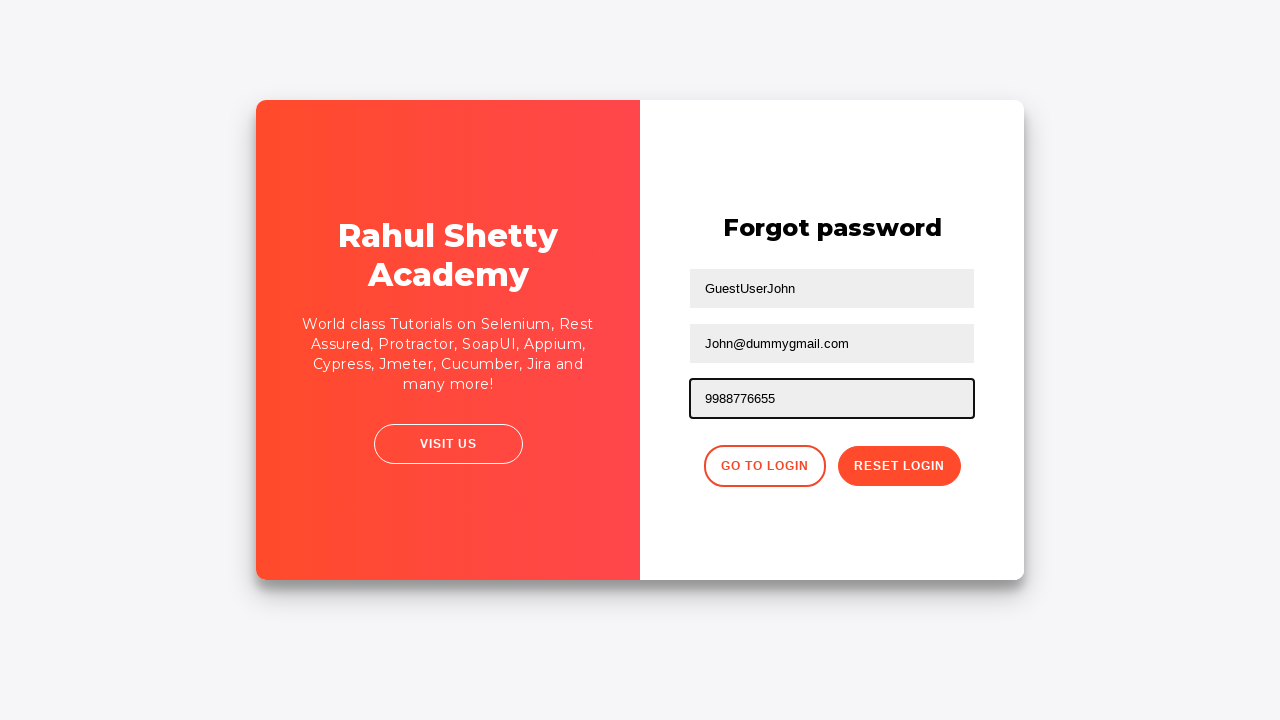

Clicked reset password button at (899, 466) on .reset-pwd-btn
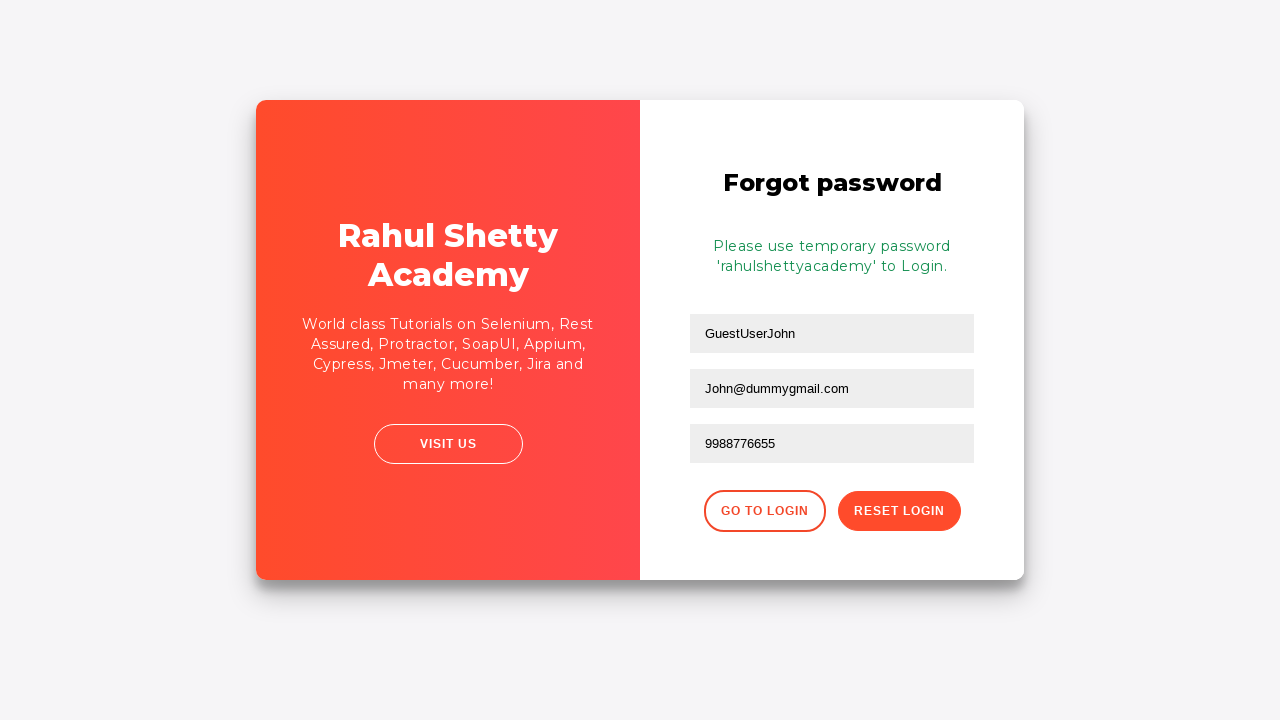

Clicked button to go back to login page at (764, 511) on xpath=//div[@class='forgot-pwd-btn-conainer']/button[1]
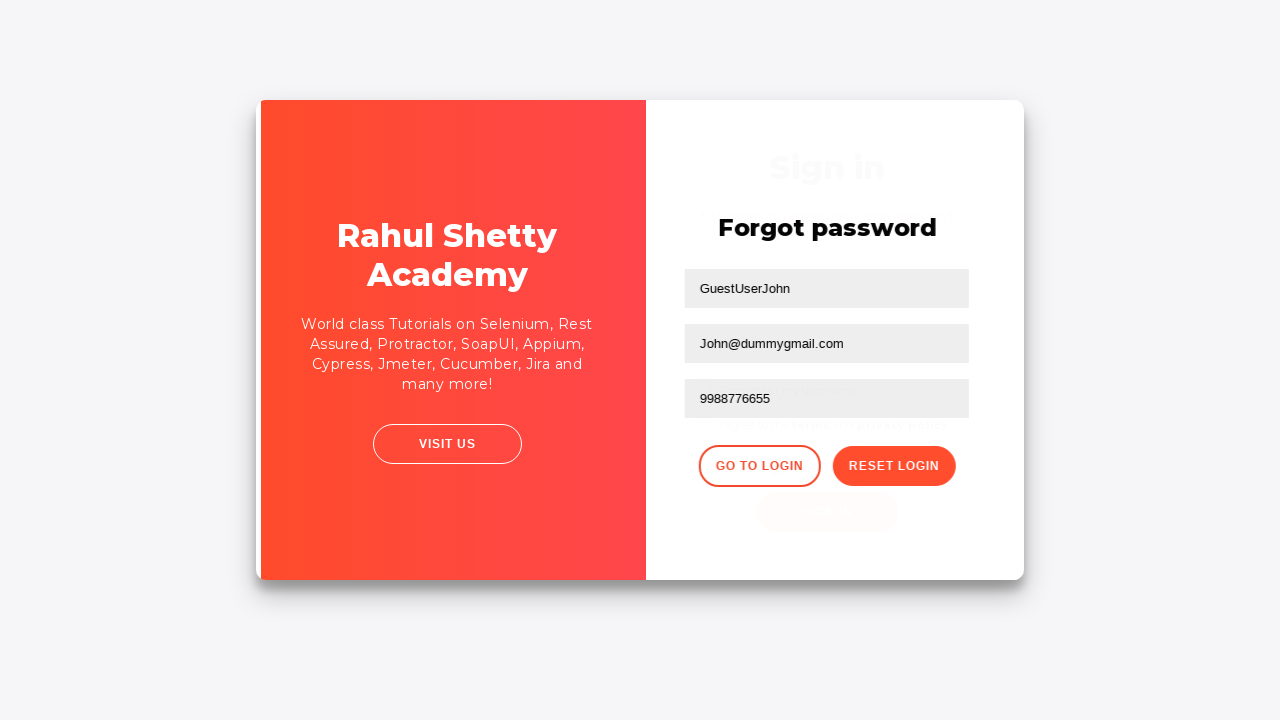

Waited 1 second for login page to load
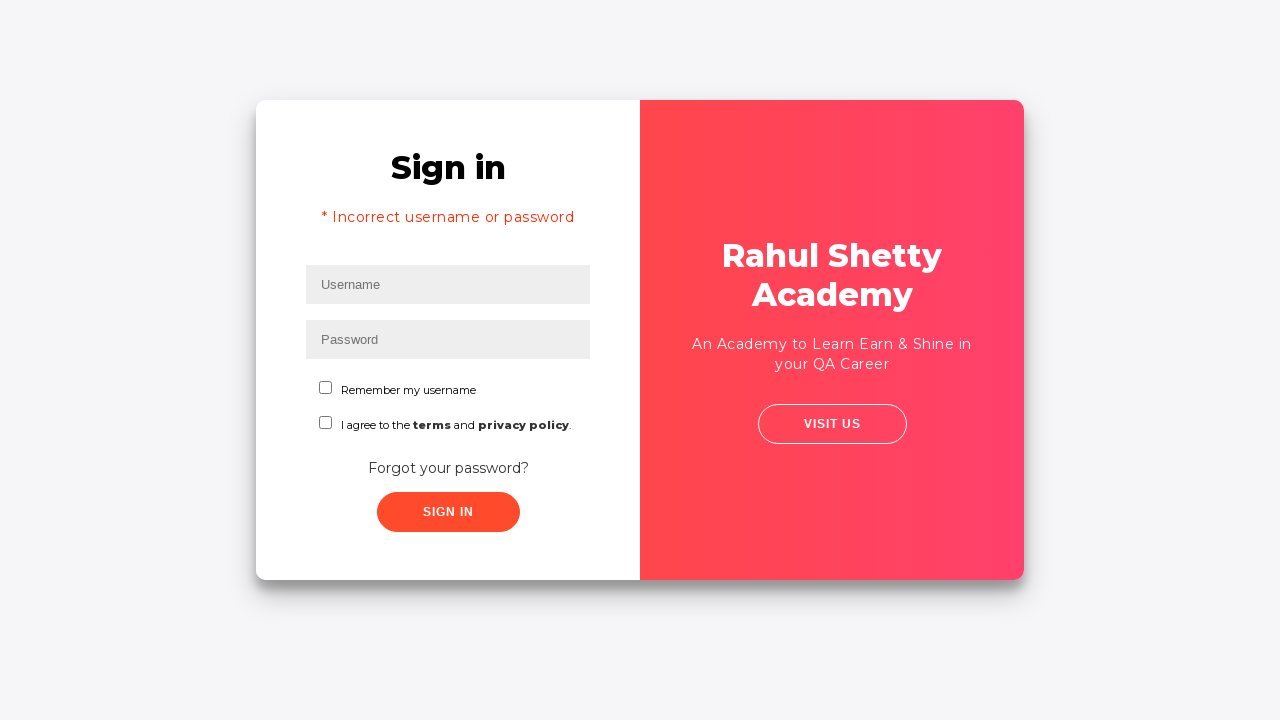

Filled username field with 'GuestJohn' on #inputUsername
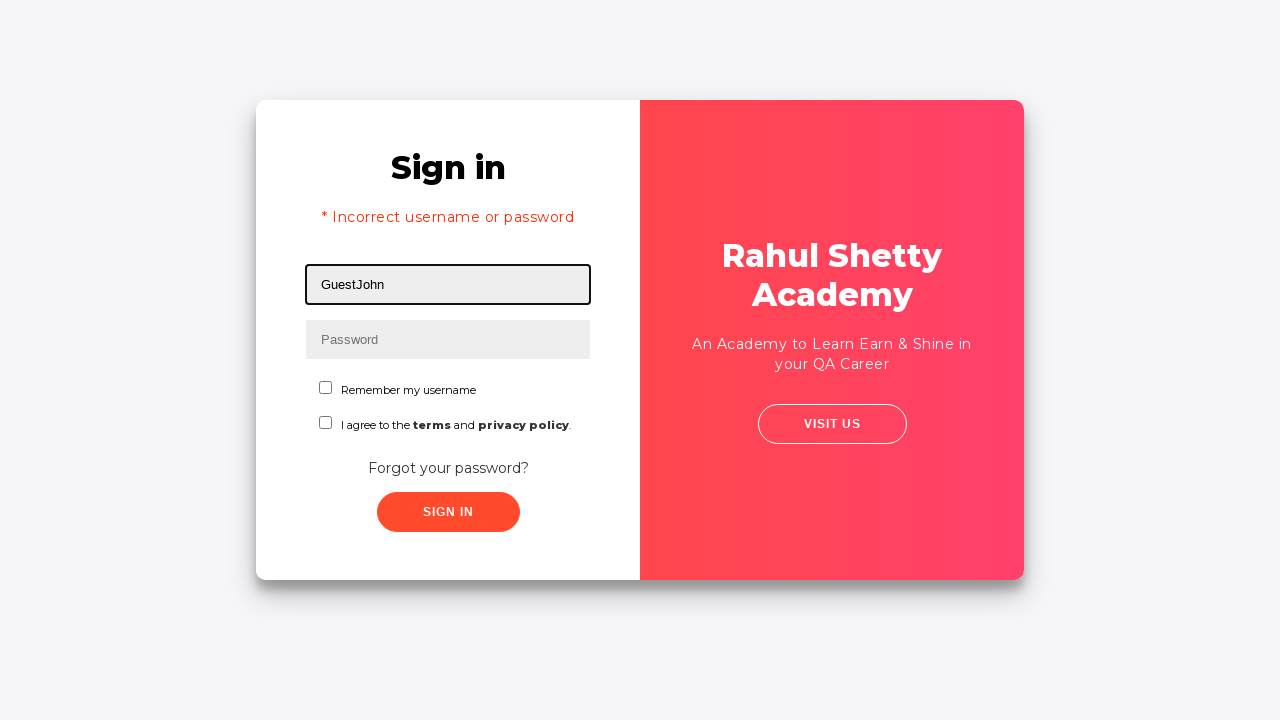

Filled password field with 'rahulshettyacademy' on input[type*='pass']
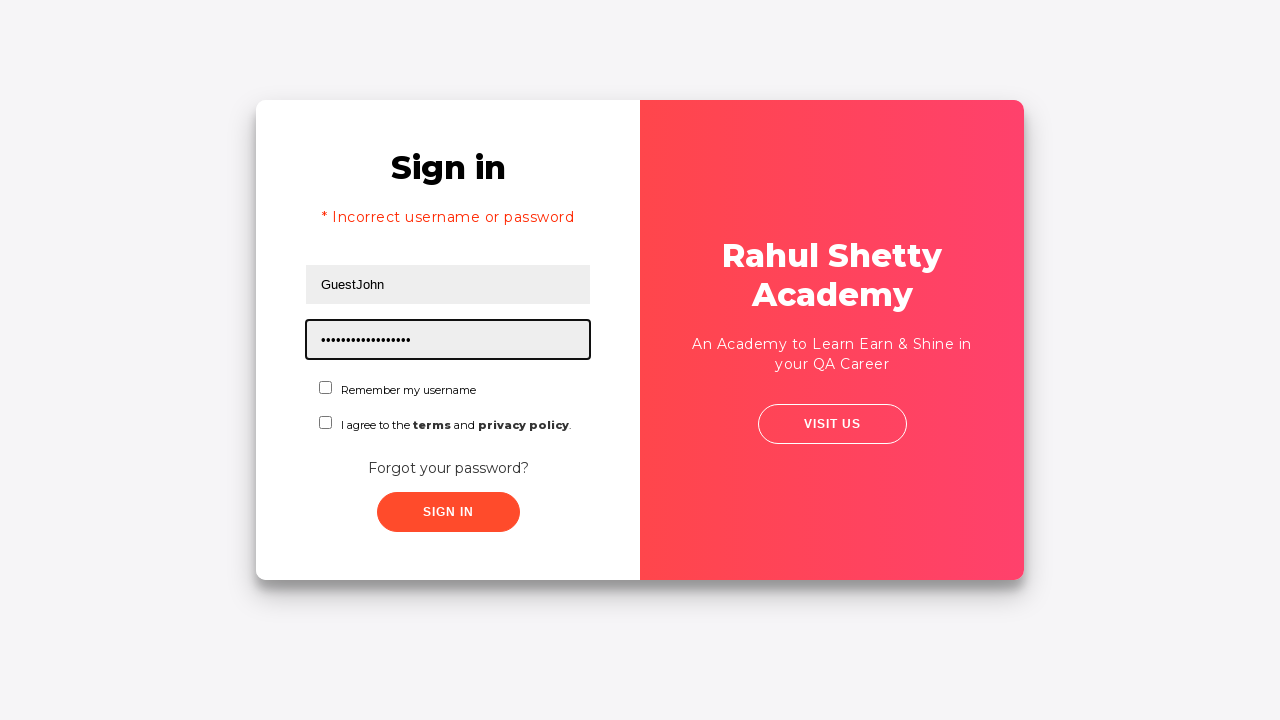

Checked the checkbox at (326, 388) on #chkboxOne
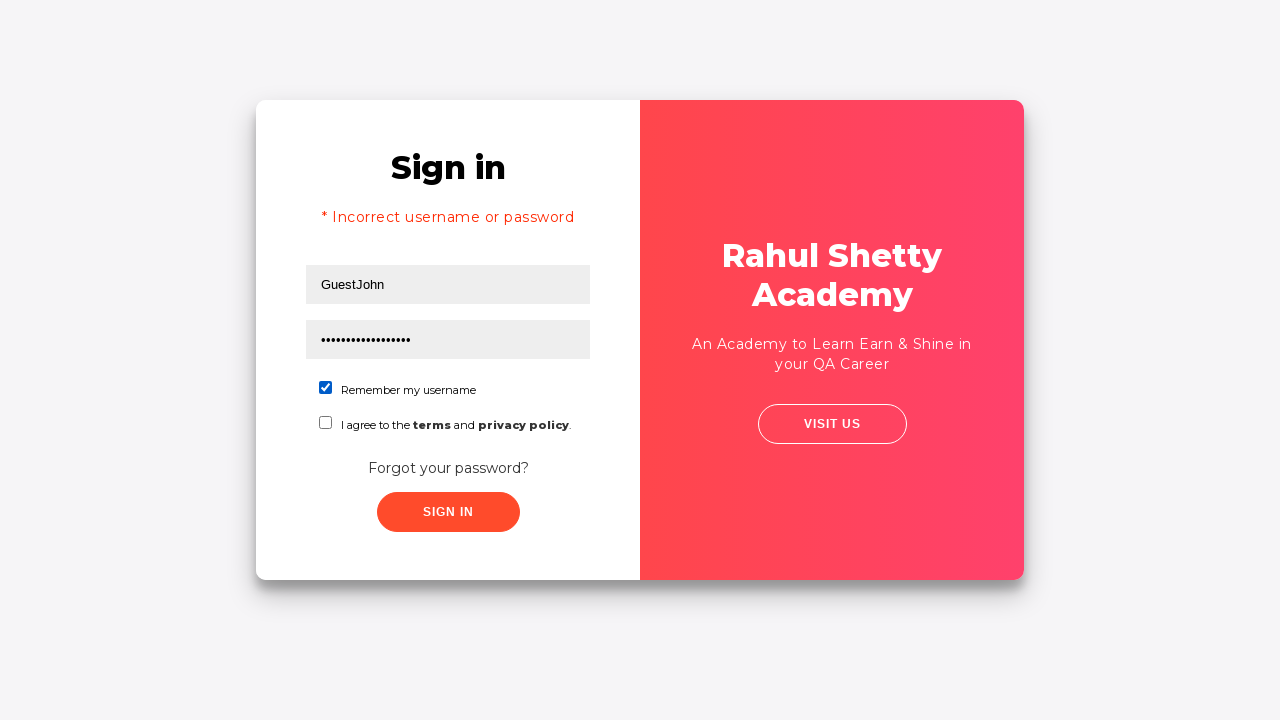

Clicked submit button to complete login at (448, 512) on xpath=//button[contains(@class,'submit')]
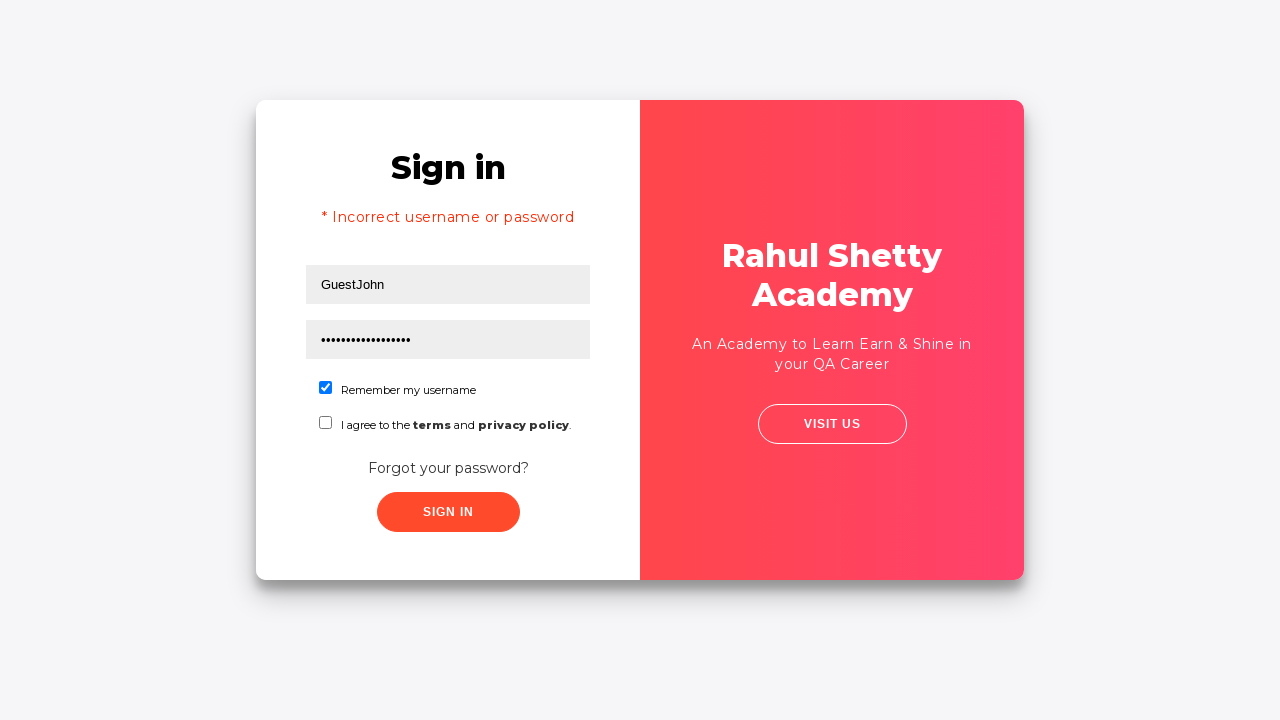

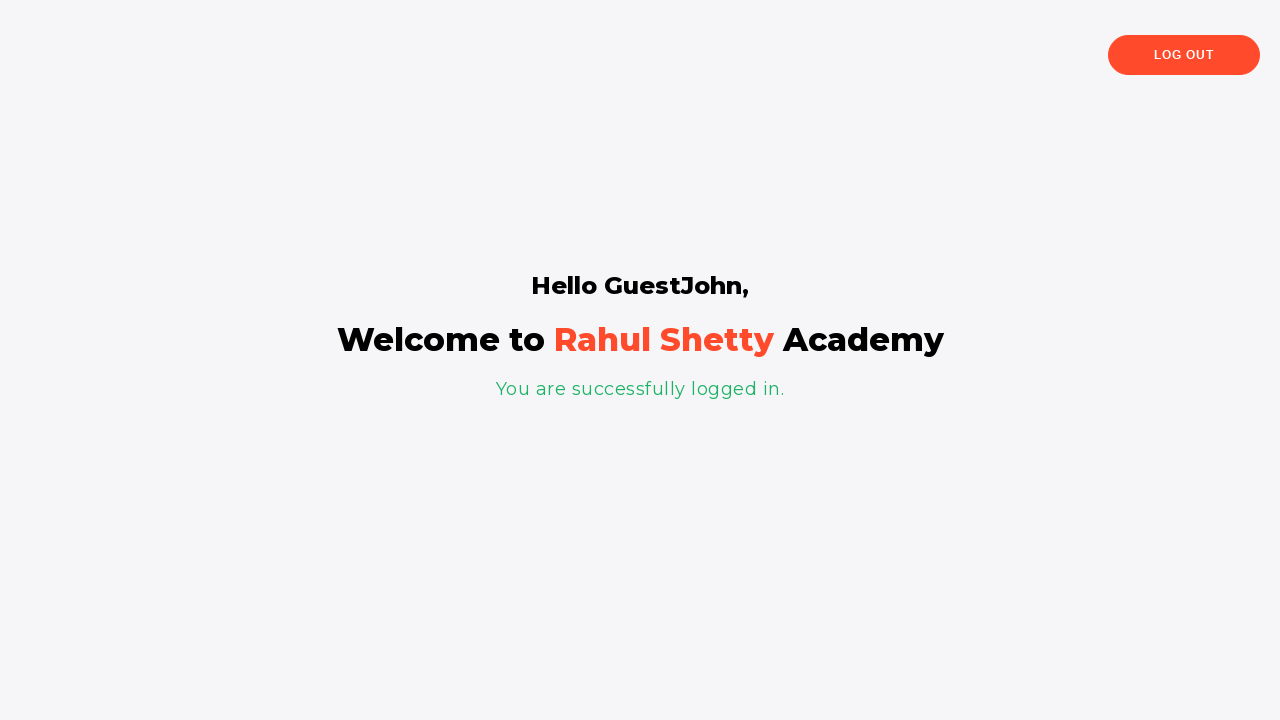